Tests prompt dialog by clicking a button, entering text in the prompt, and accepting it

Starting URL: https://demoqa.com/alerts

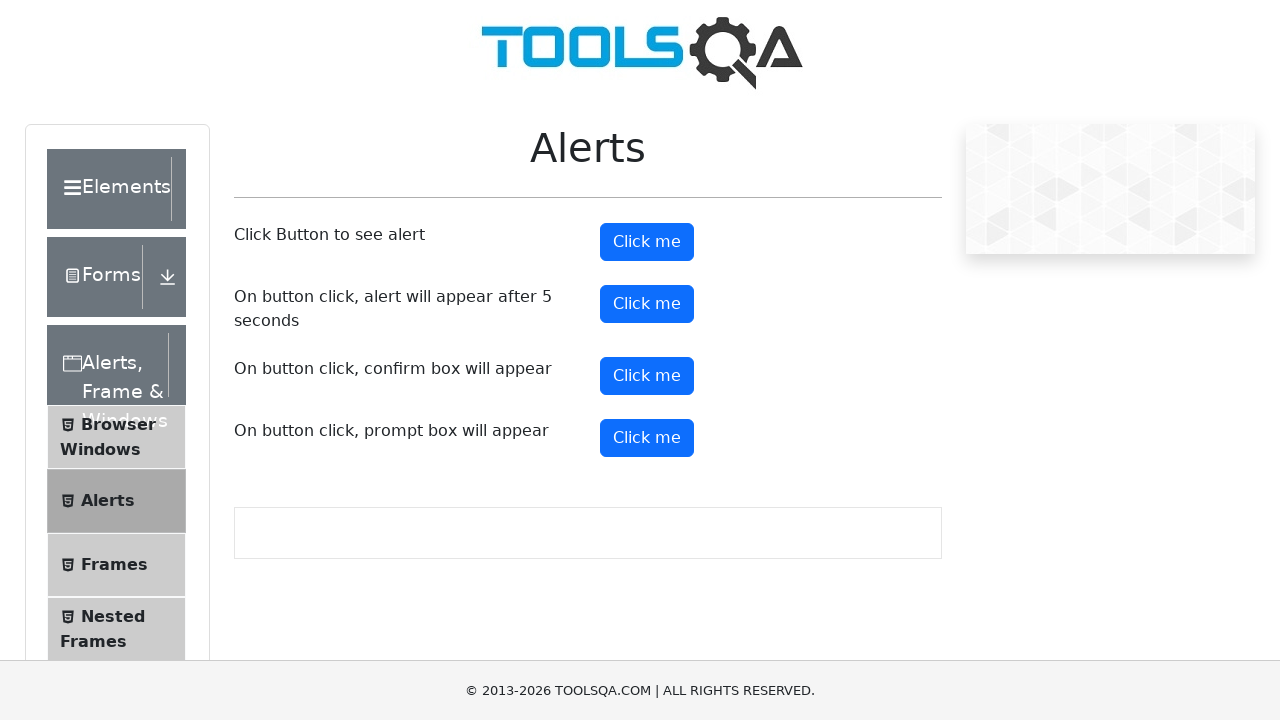

Set up dialog handler to accept prompt with text 'clase de automatizacion'
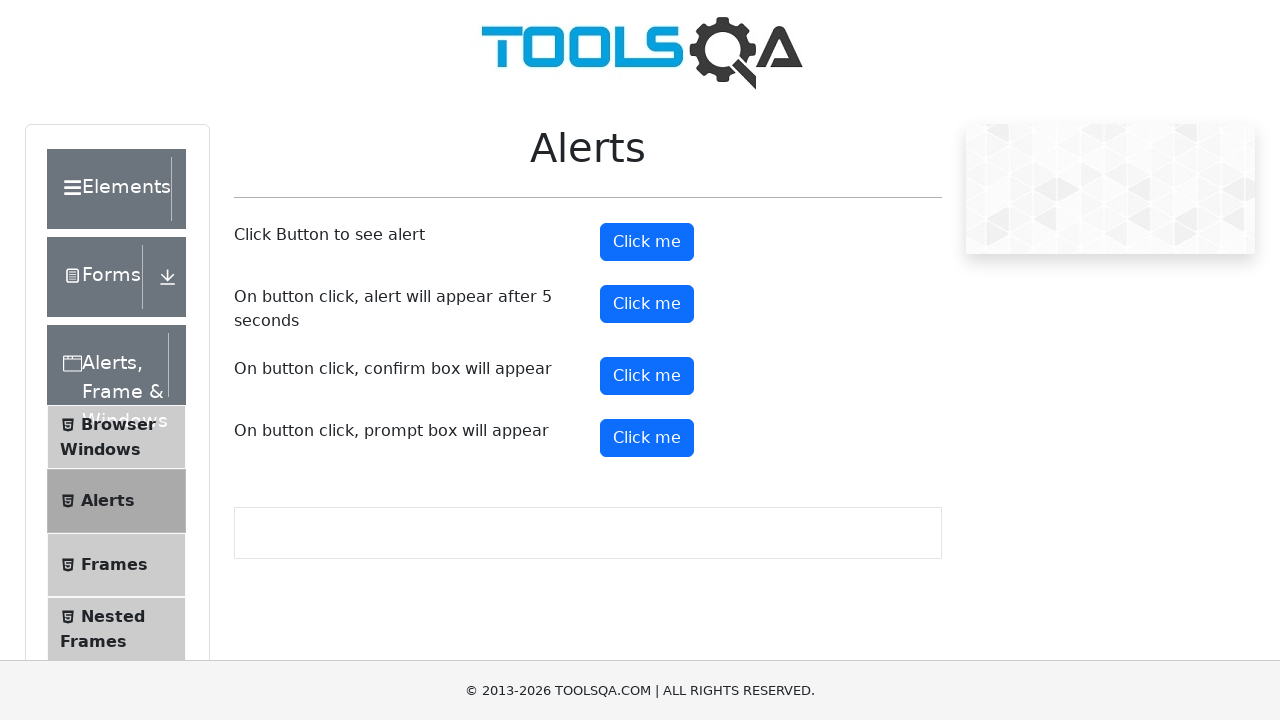

Clicked prompt button to trigger dialog at (647, 438) on #promtButton
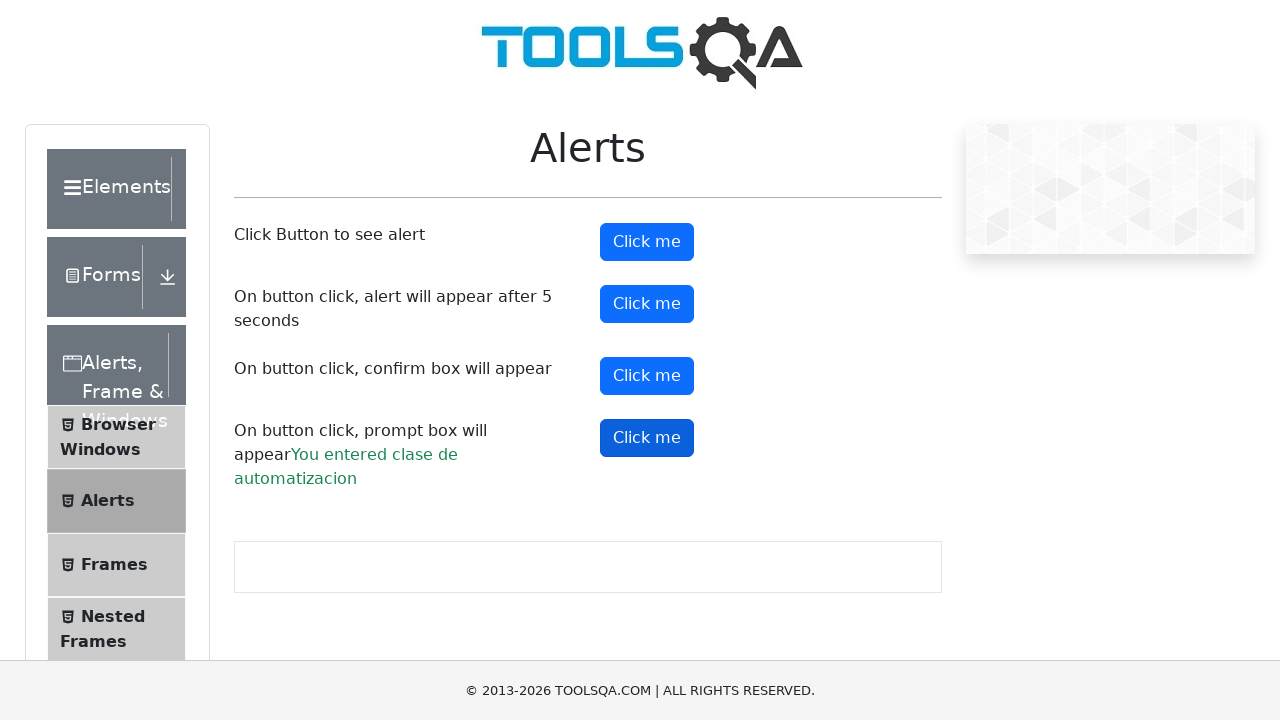

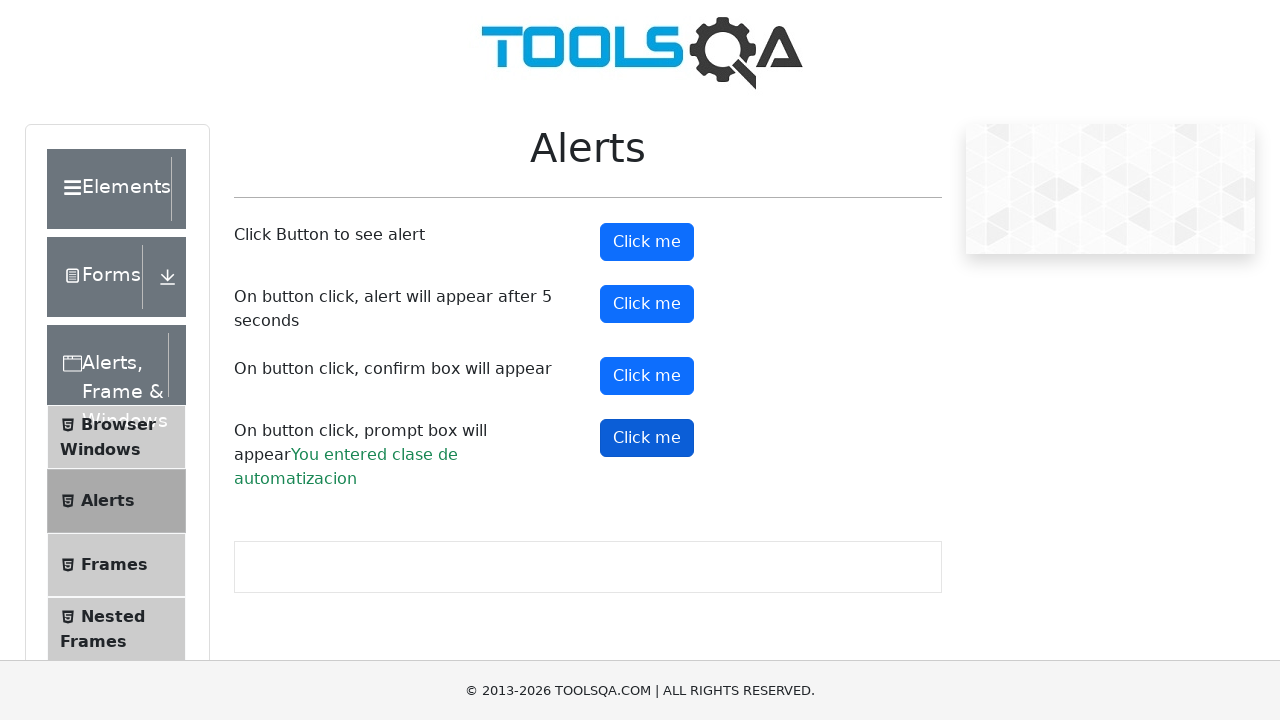